Tests dynamic element loading by clicking a button and waiting for a paragraph element to appear on the page

Starting URL: https://testeroprogramowania.github.io/selenium/wait2.html

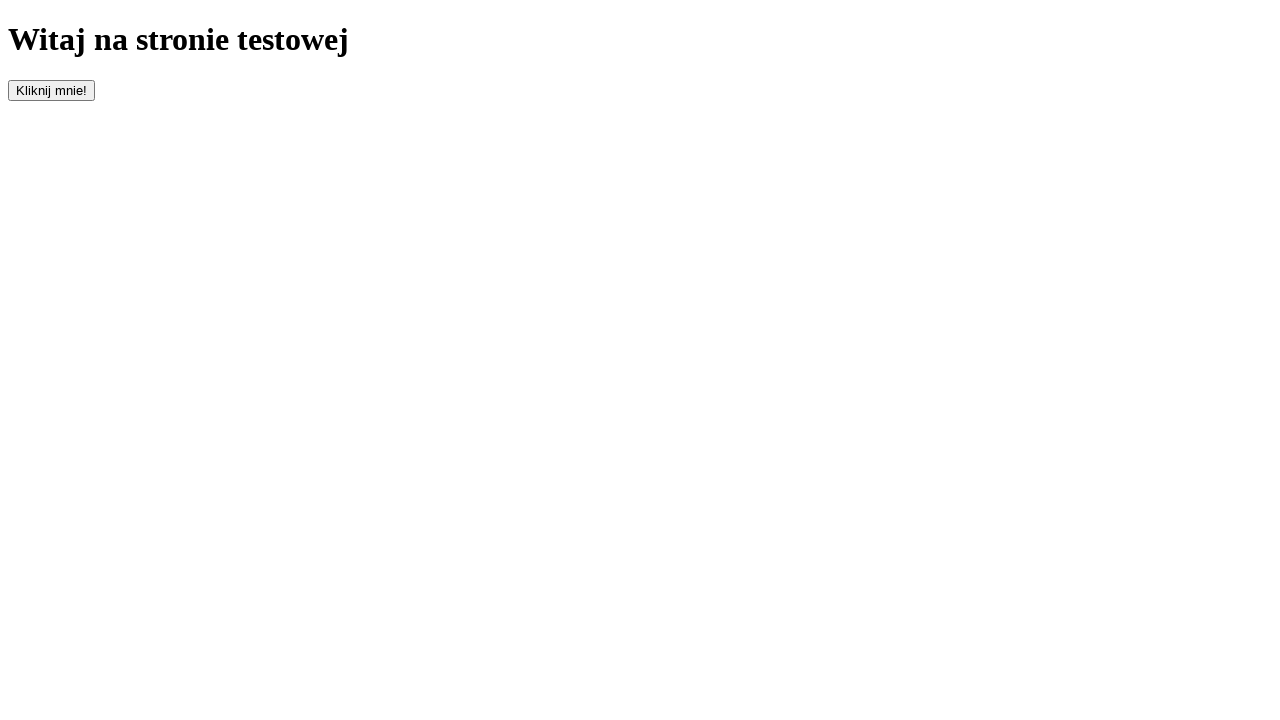

Clicked button to trigger dynamic element loading at (52, 90) on #clickOnMe
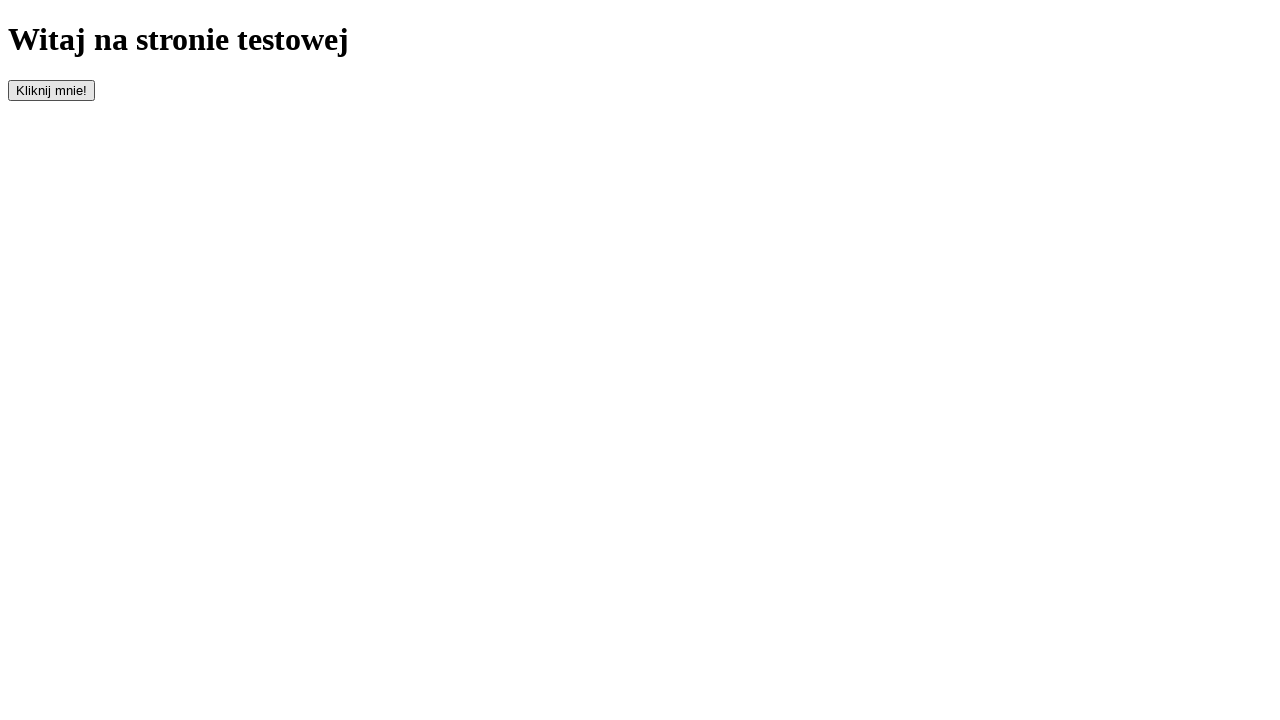

Waited for paragraph element to appear on the page
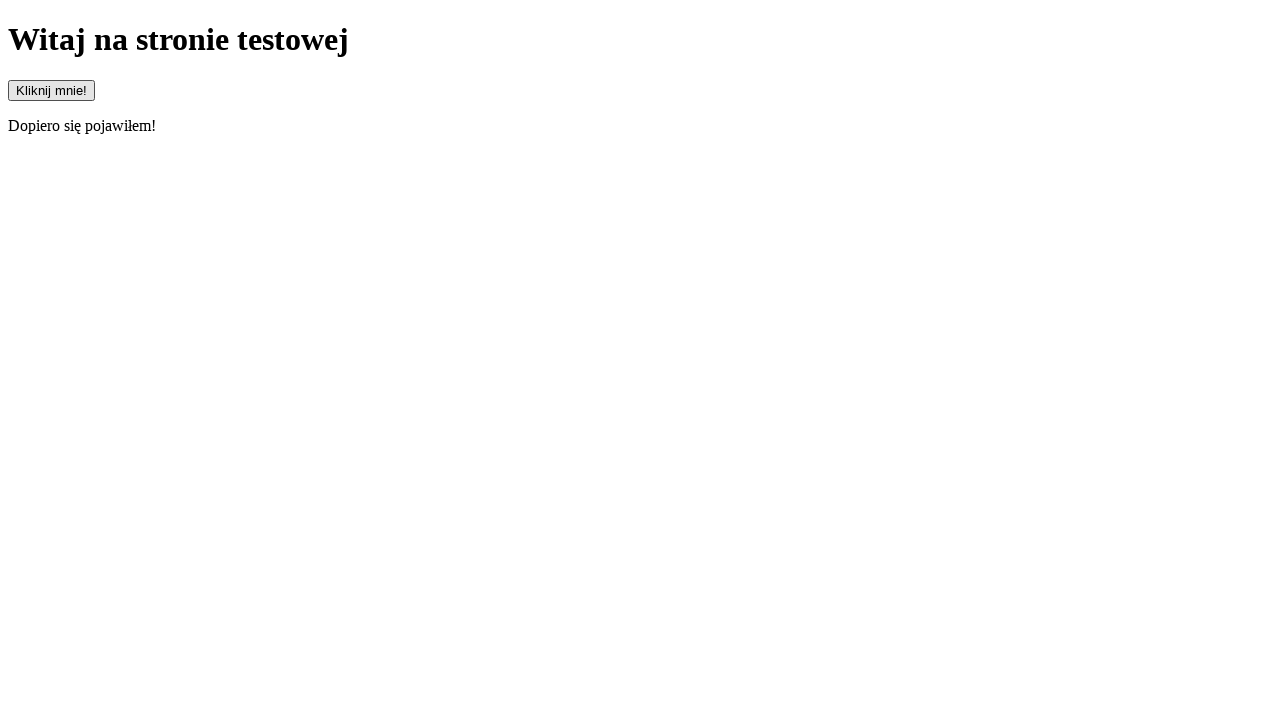

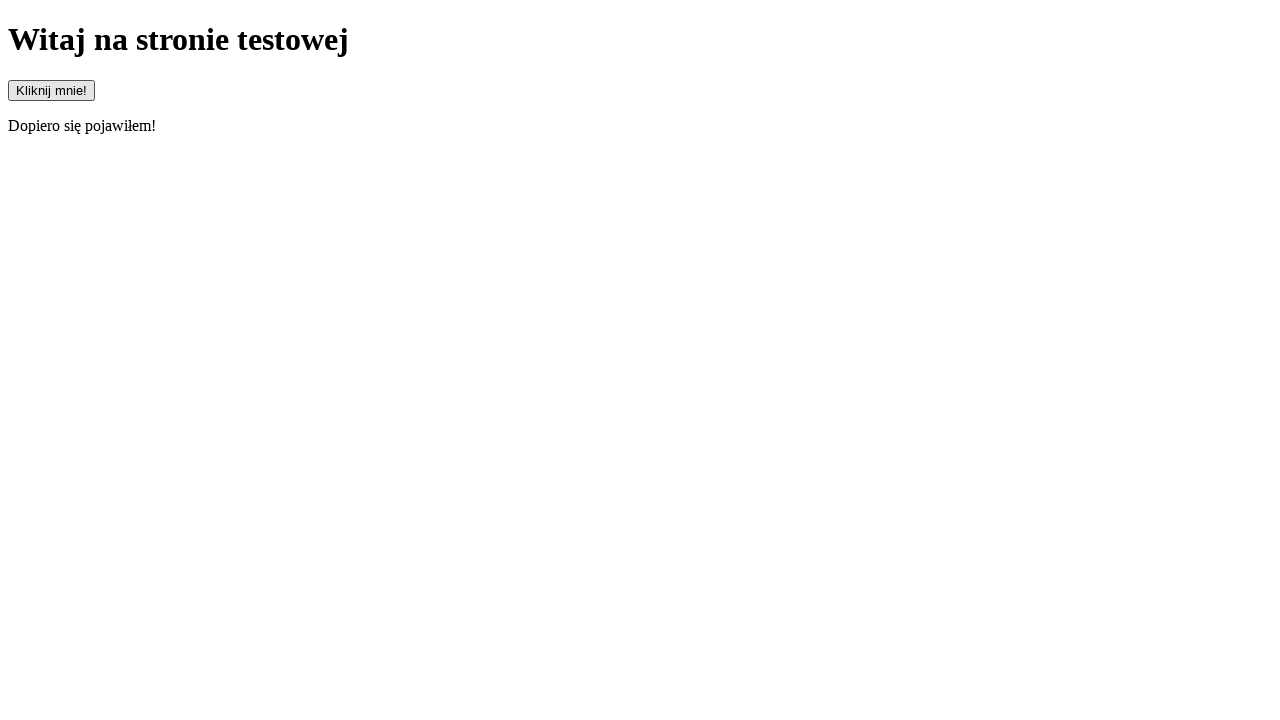